Navigates to an automation practice page and extracts text content from a table by iterating through all table cells

Starting URL: https://rahulshettyacademy.com/AutomationPractice/

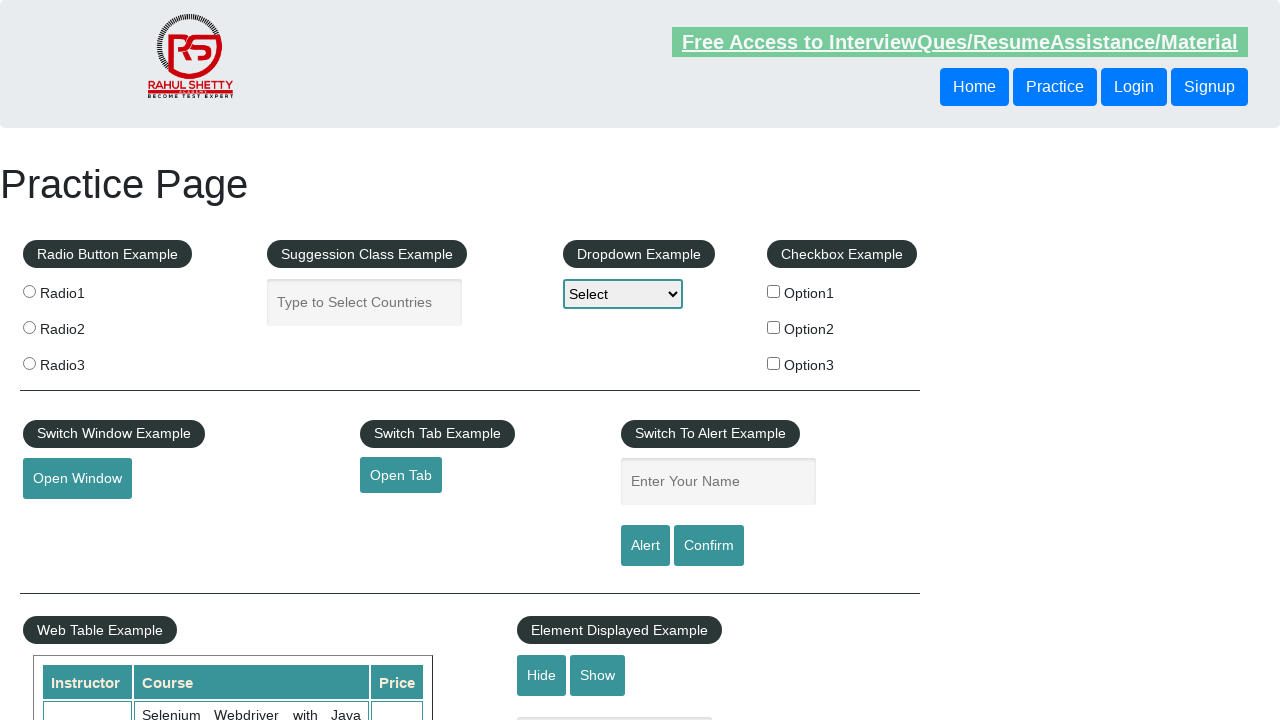

Waited for table cells to be present on the page
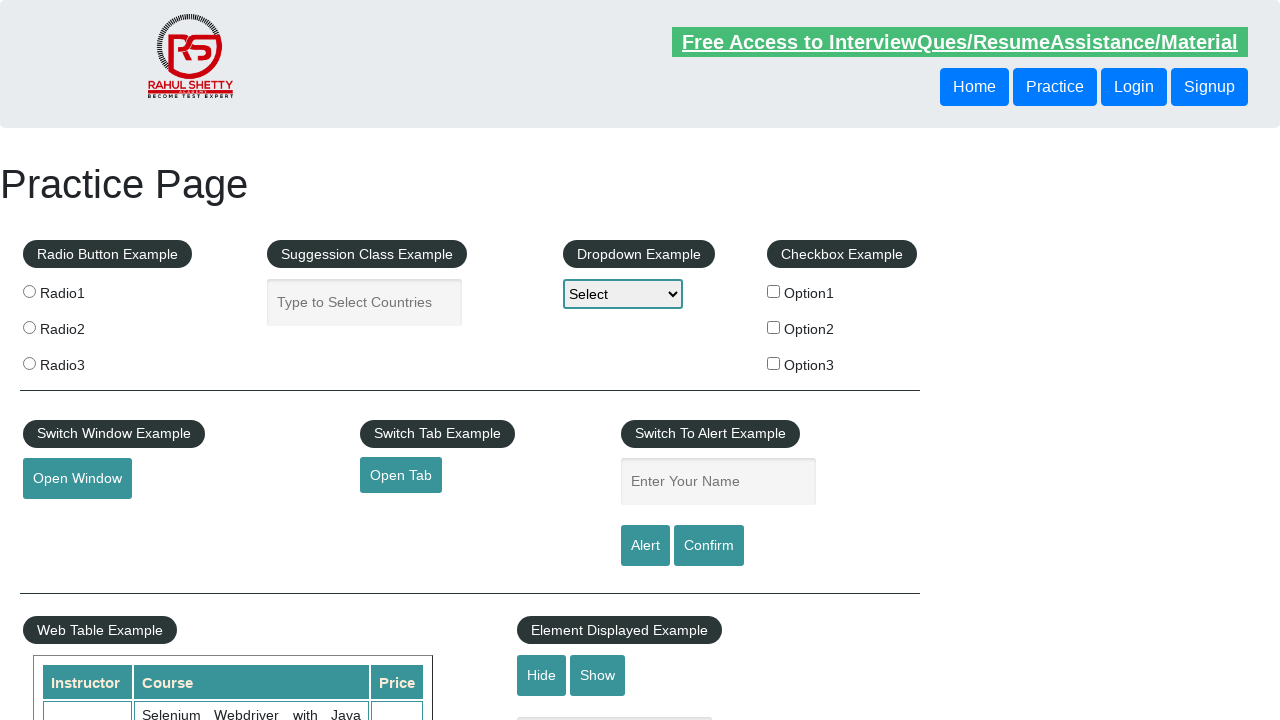

Located all table cells in the table body
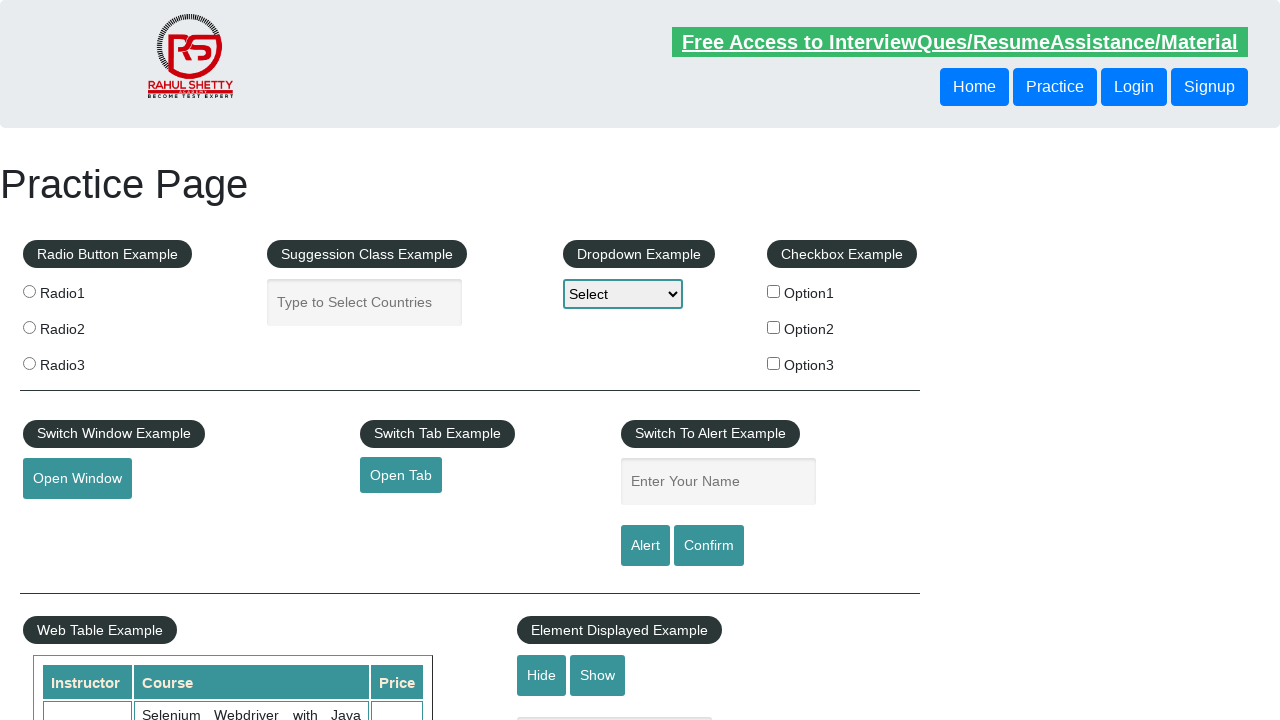

Waited for first table cell to be visible
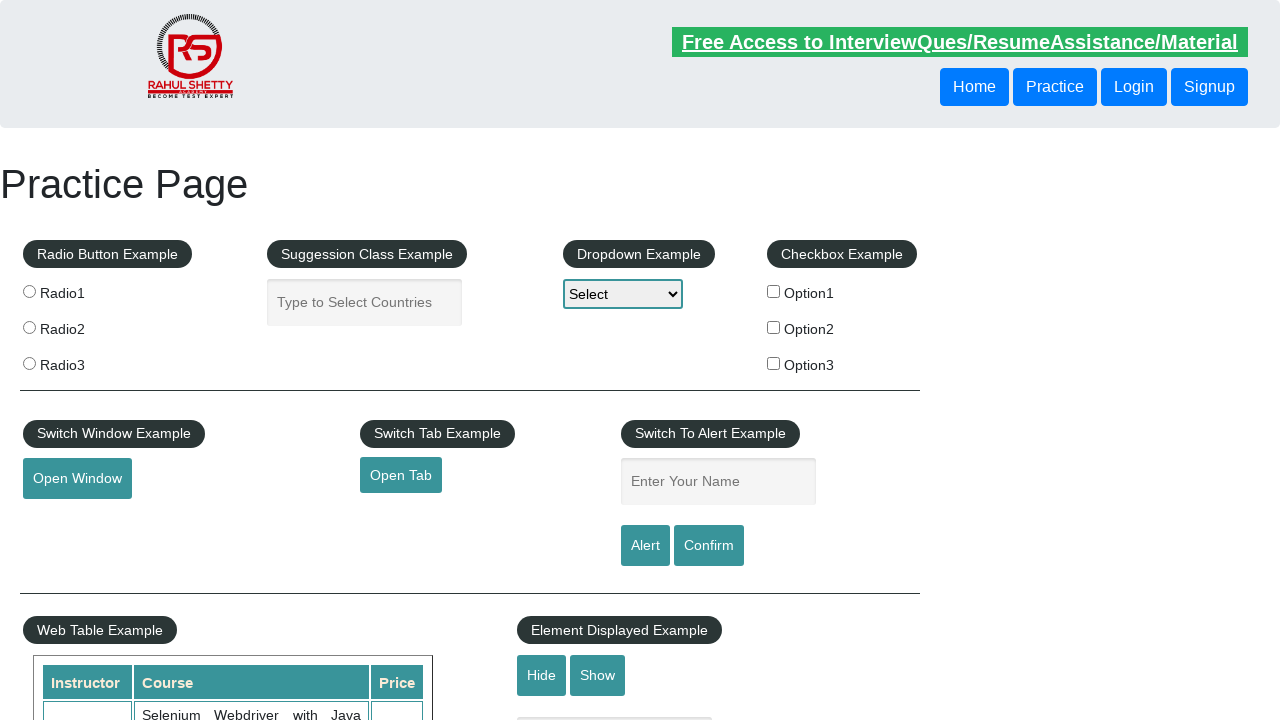

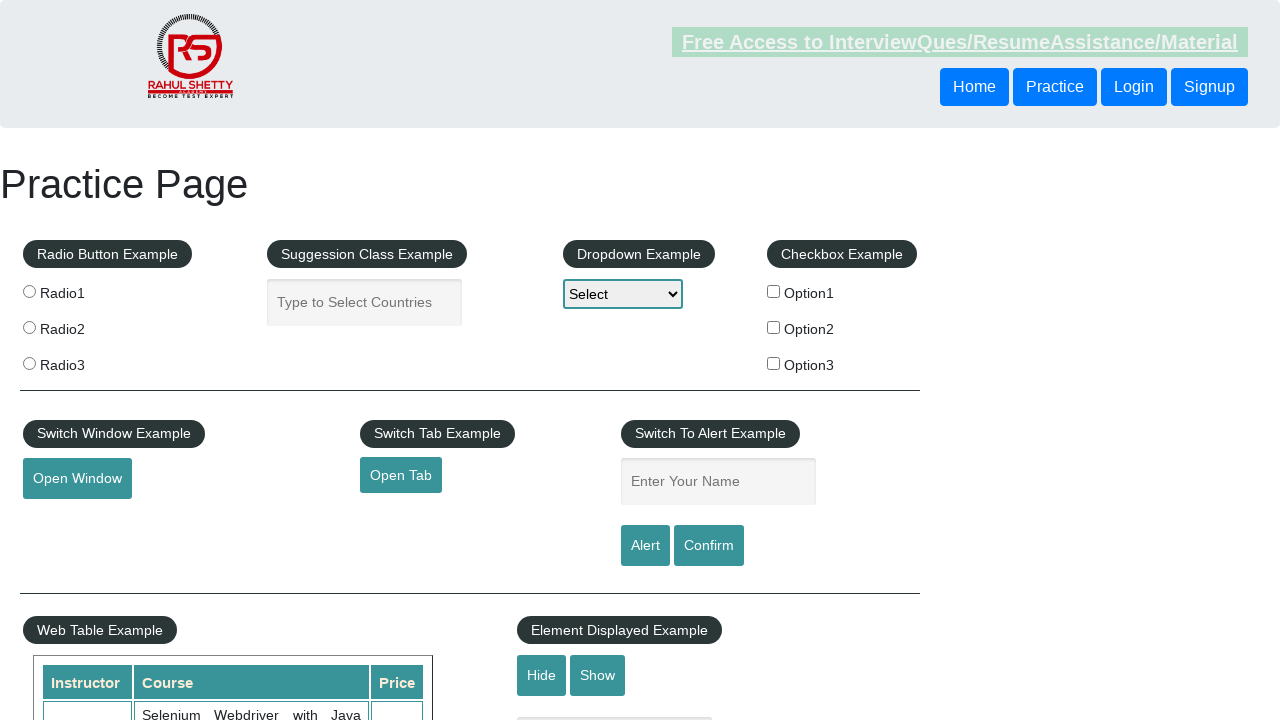